Tests radio button functionality by clicking on radio button option 2 on the automation practice page

Starting URL: https://rahulshettyacademy.com/AutomationPractice/

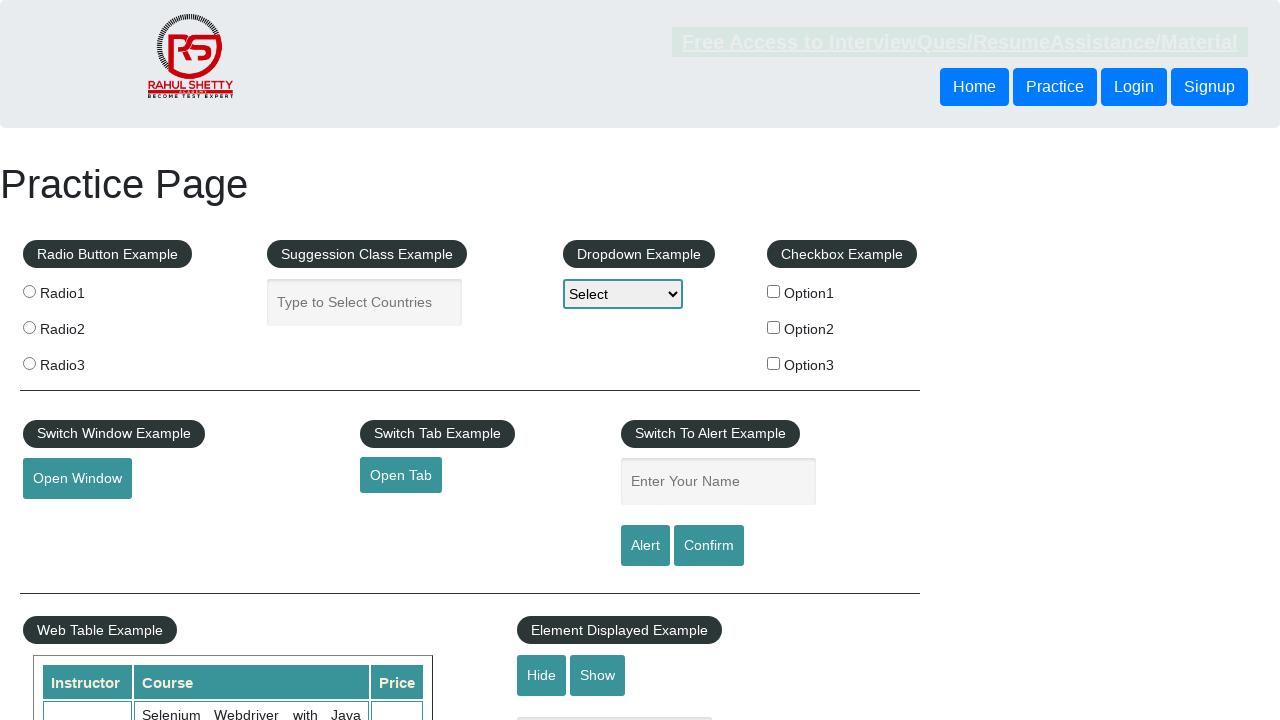

Navigated to AutomationPractice page
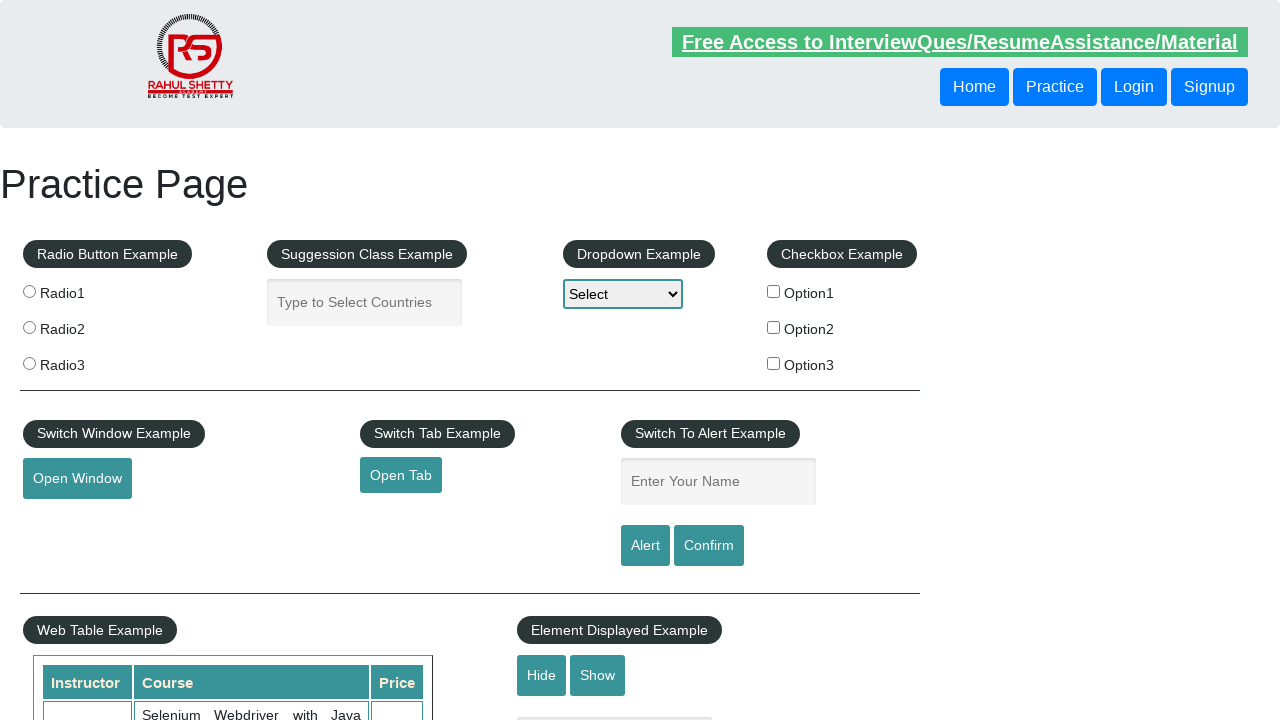

Clicked on radio button option 2 at (29, 327) on input[value='radio2']
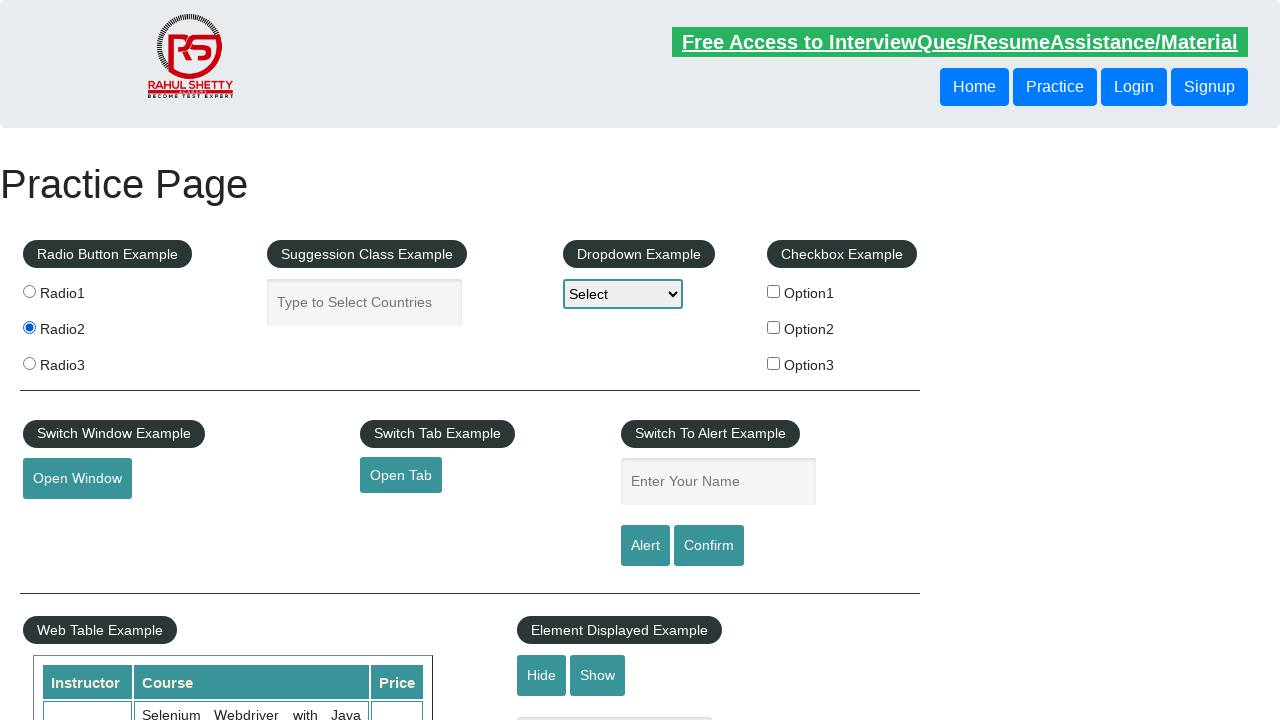

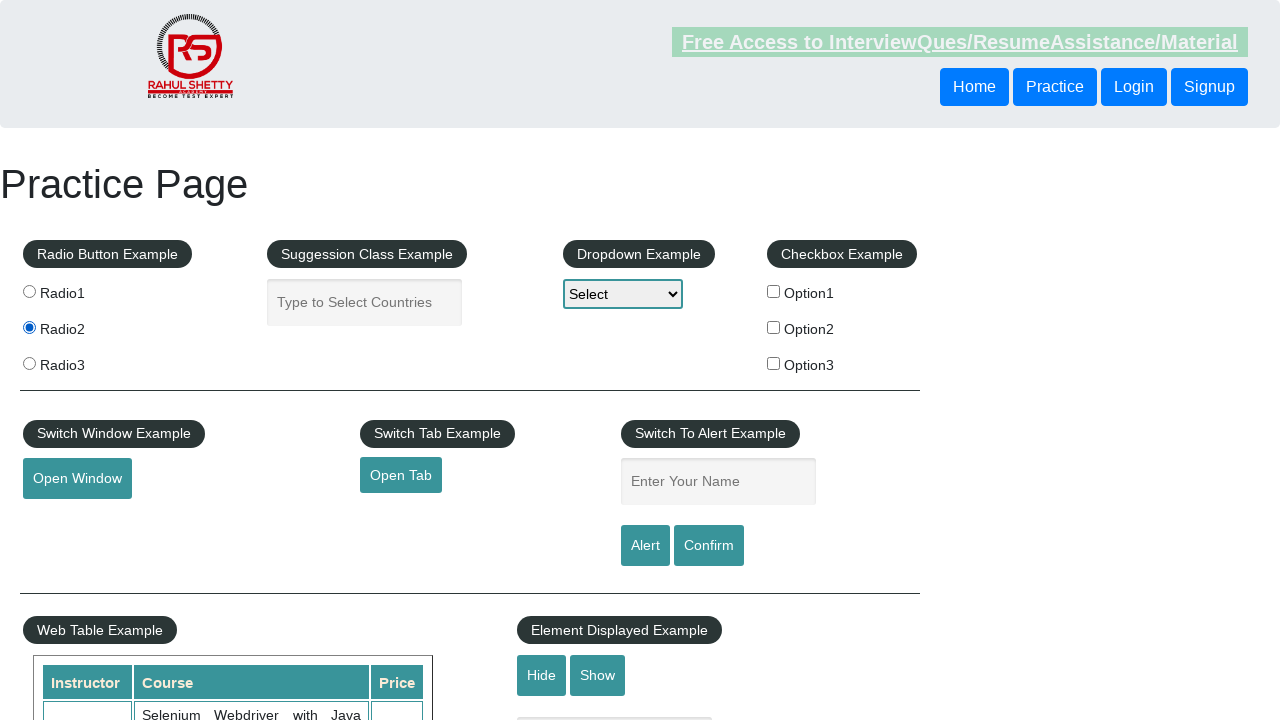